Navigates to a demo login page and clicks on an external link (opens in new tab), testing link functionality on the page

Starting URL: https://demo.actitime.com/login.do

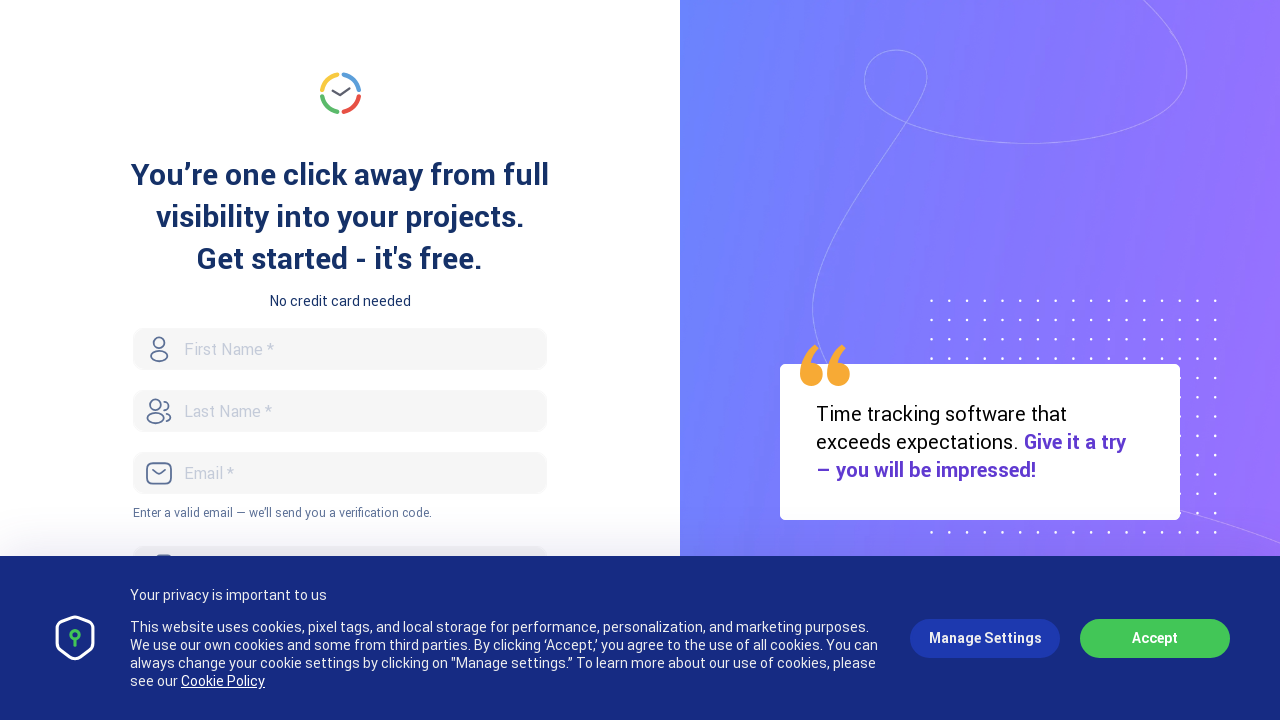

Navigated to demo login page
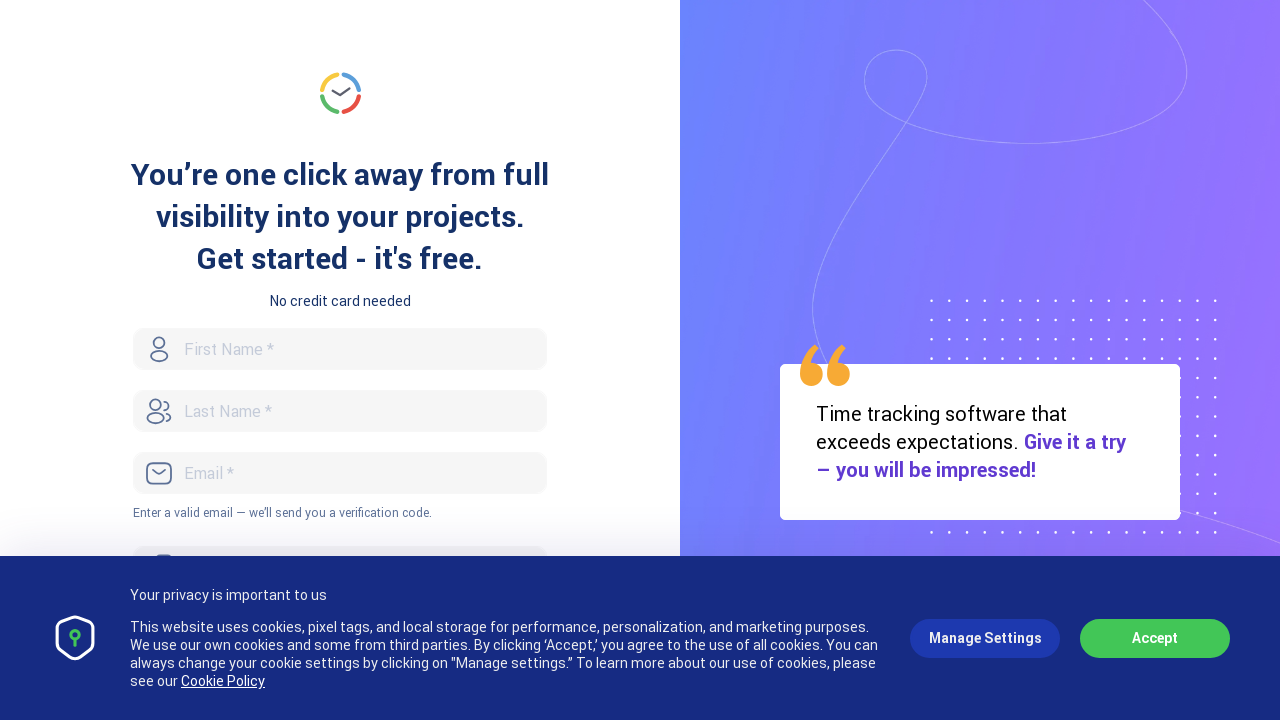

Clicked external link that opens in new tab at (340, 360) on a[target='_blank']
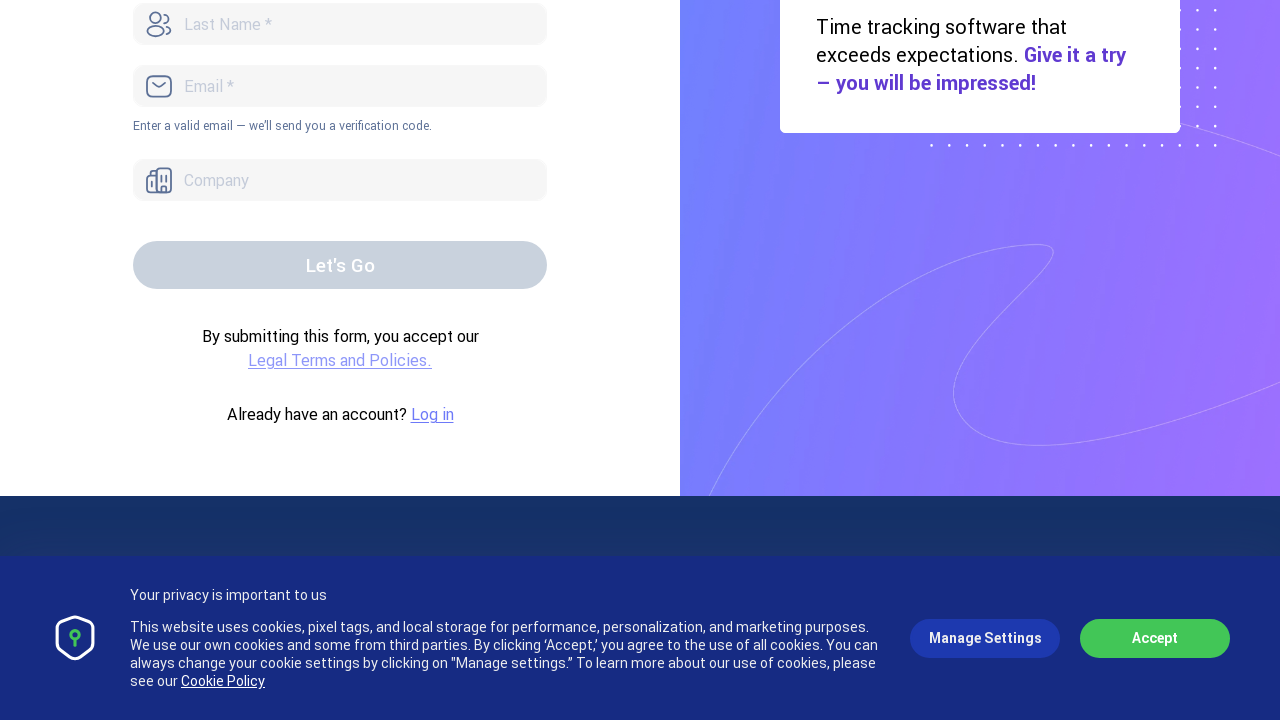

Waited 500ms for new tab to open
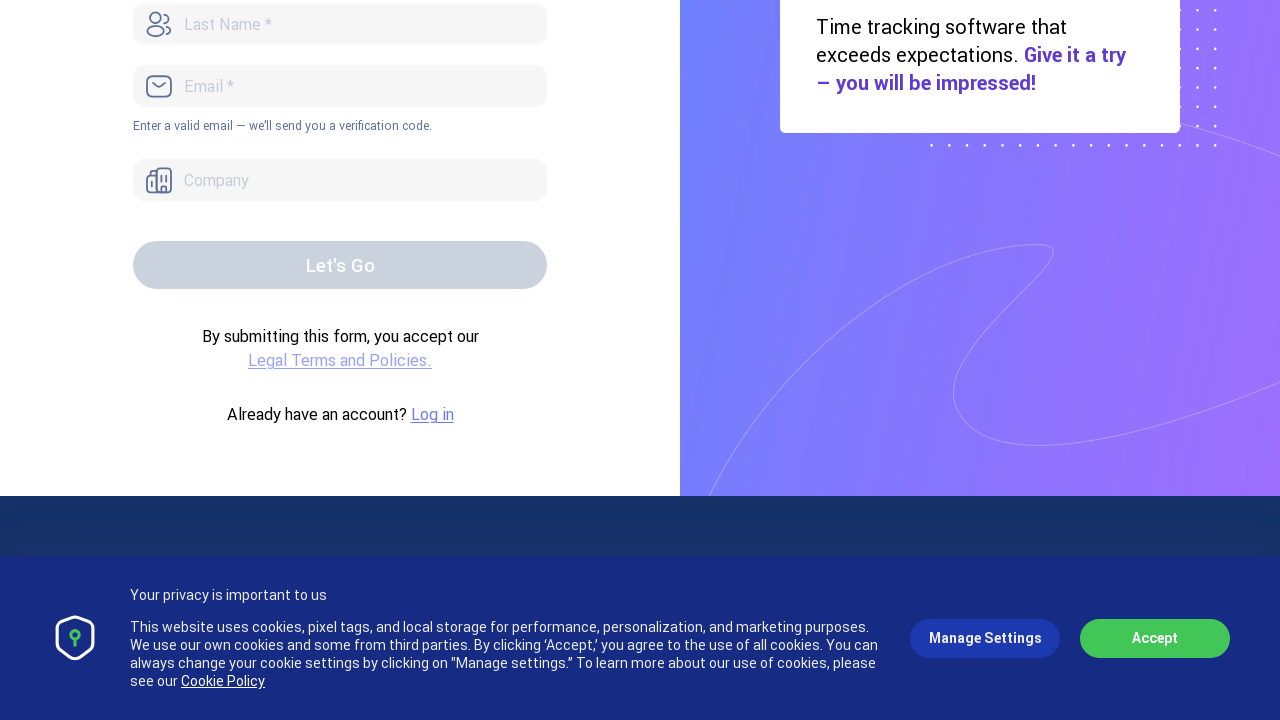

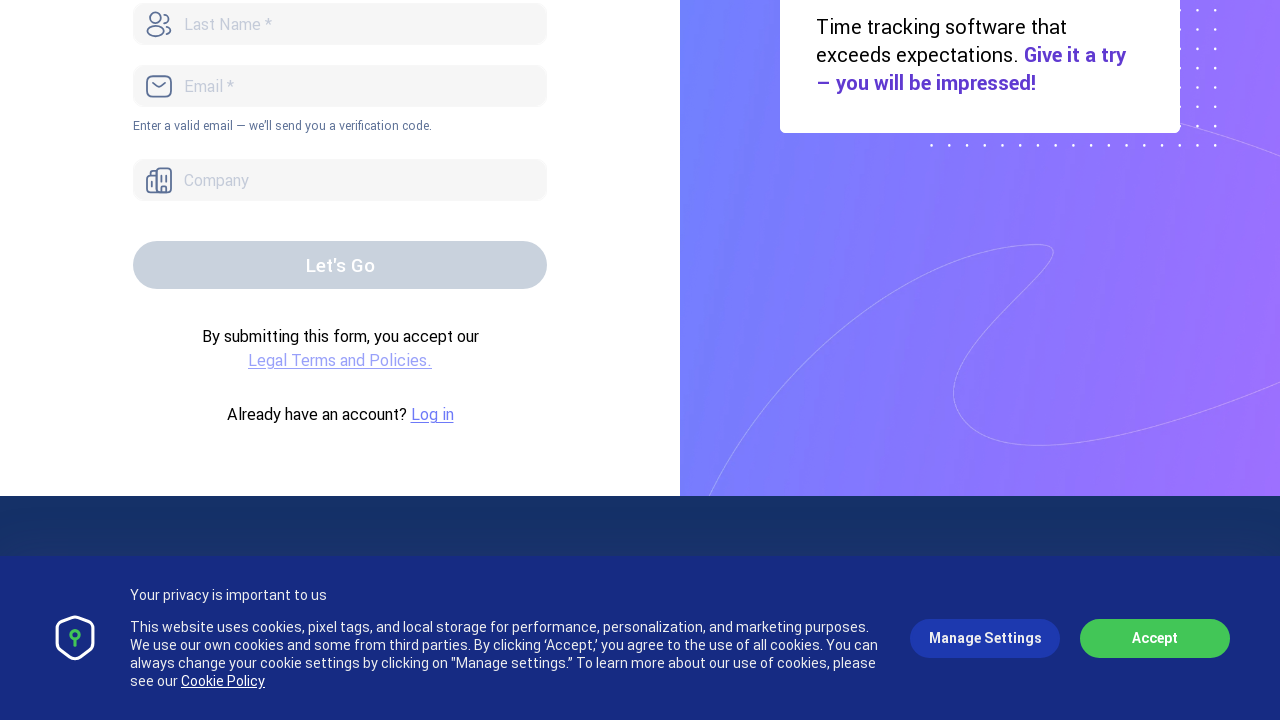